Tests that the password field shows an error when less than 8 characters are entered

Starting URL: https://dashboard.melaka.app/register

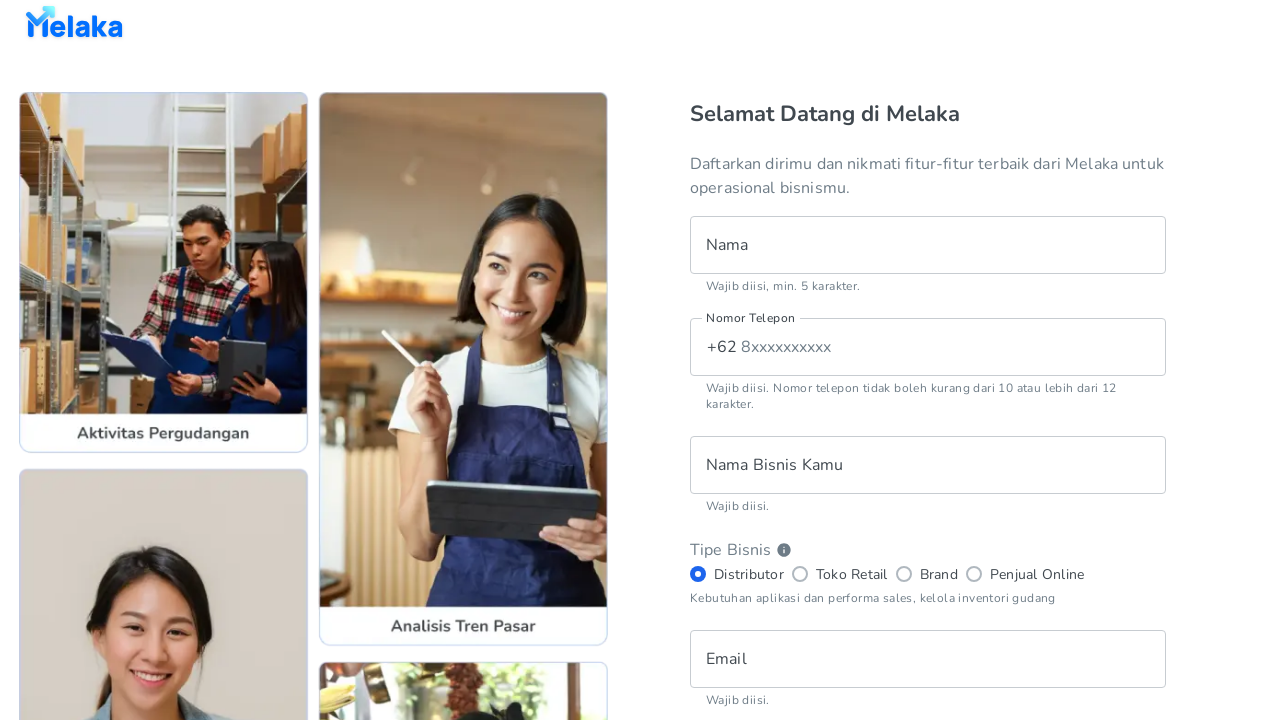

Filled password field with 'pa123' (5 characters, under 8 character minimum) on input[data-testid='register__text-field__password']
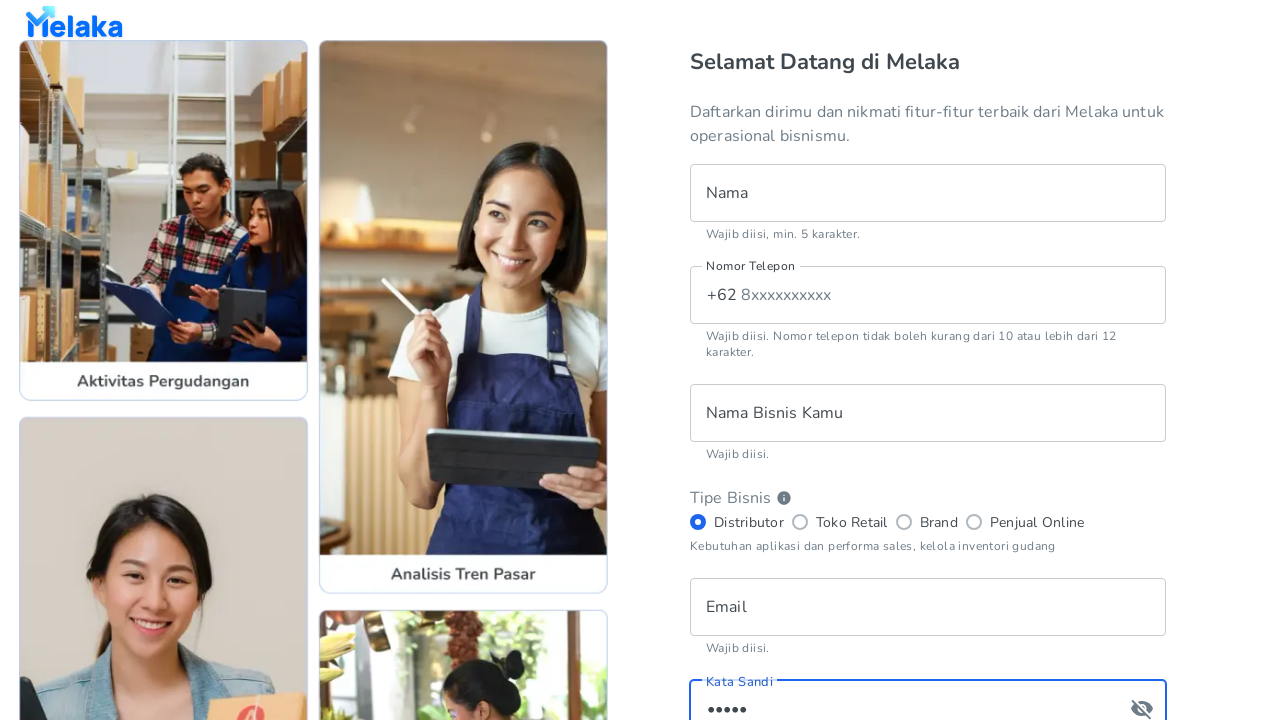

Clicked terms and conditions checkbox at (700, 502) on [data-testid='register__checkbox__tnc']
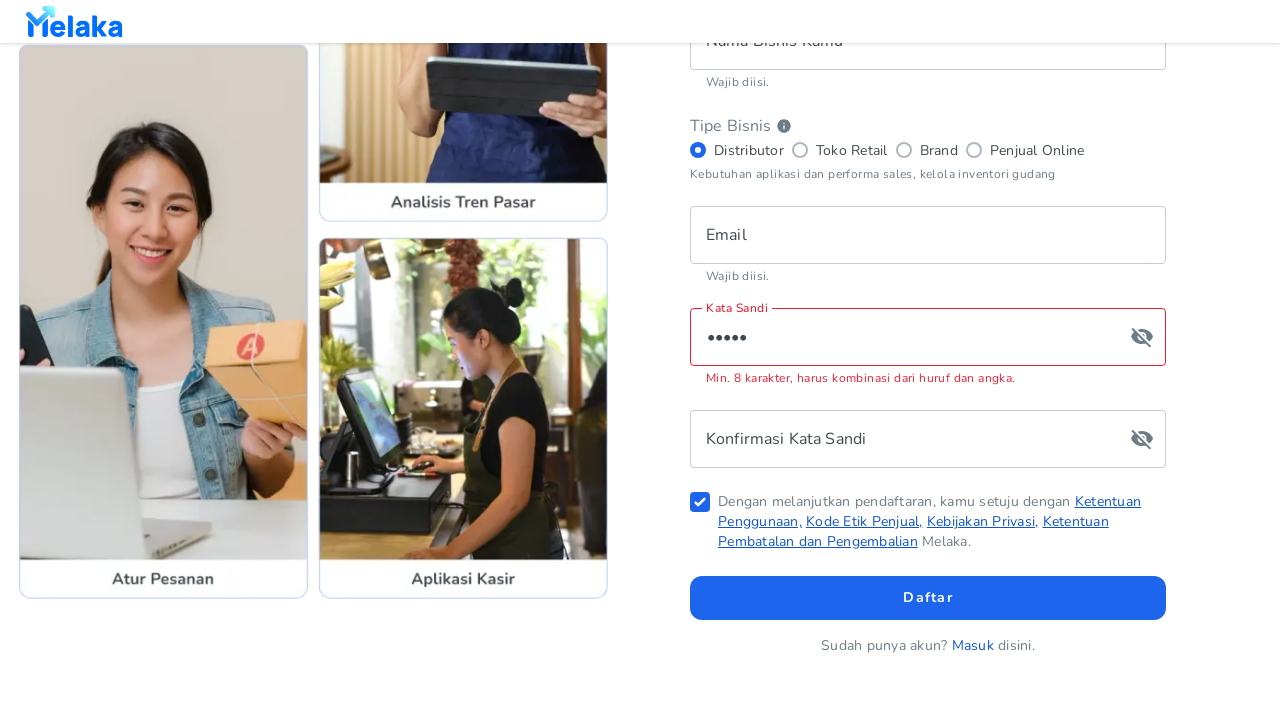

Clicked sign-up button to attempt registration at (928, 598) on [data-testid='register__button__sign-up']
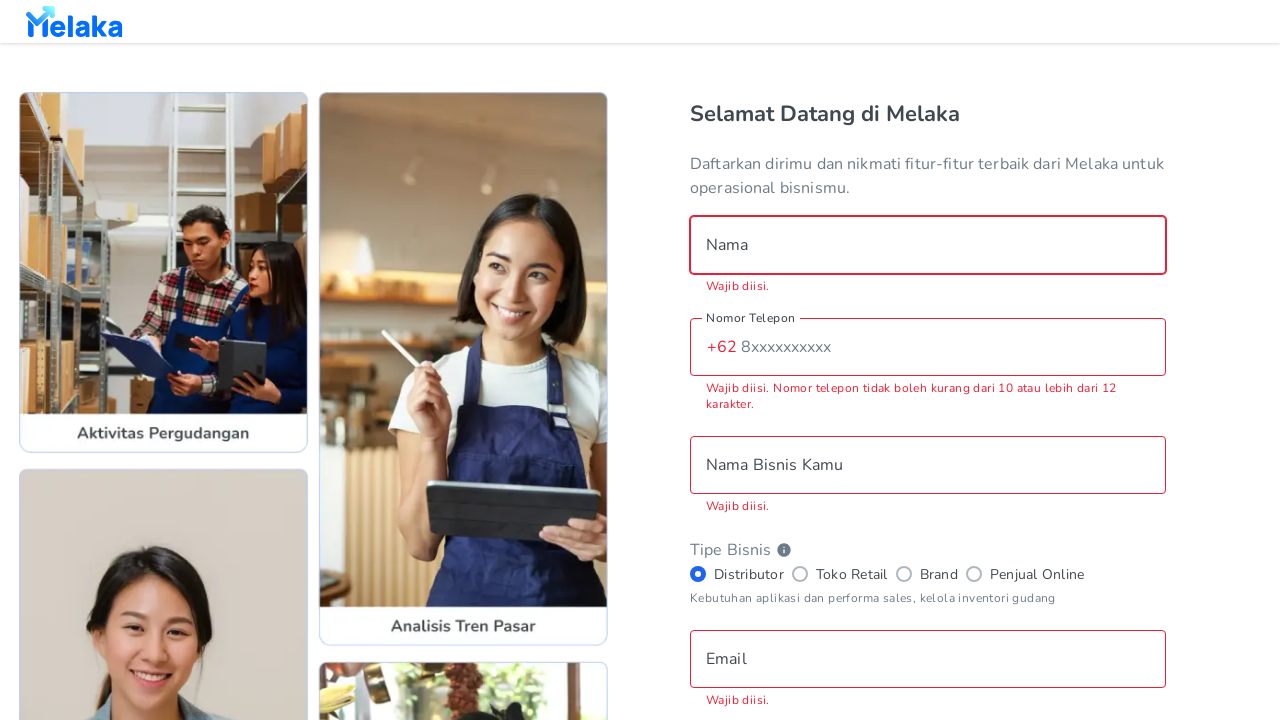

Password error message appeared on the page
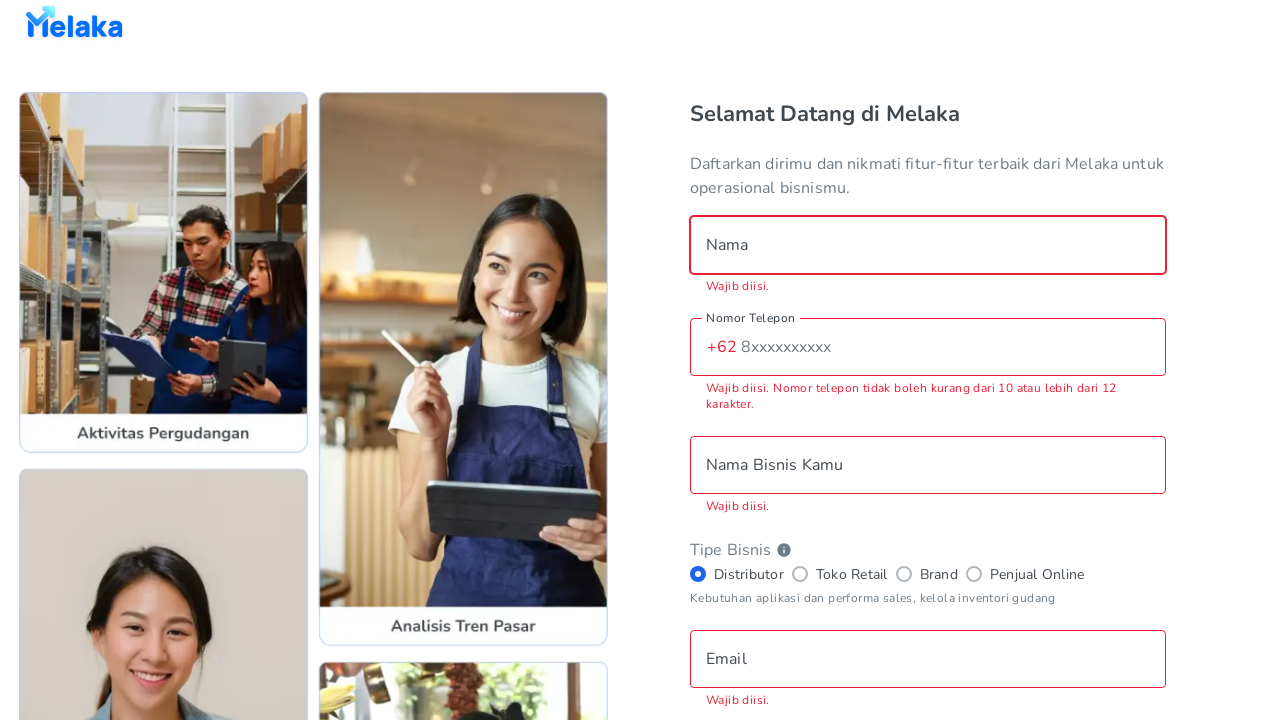

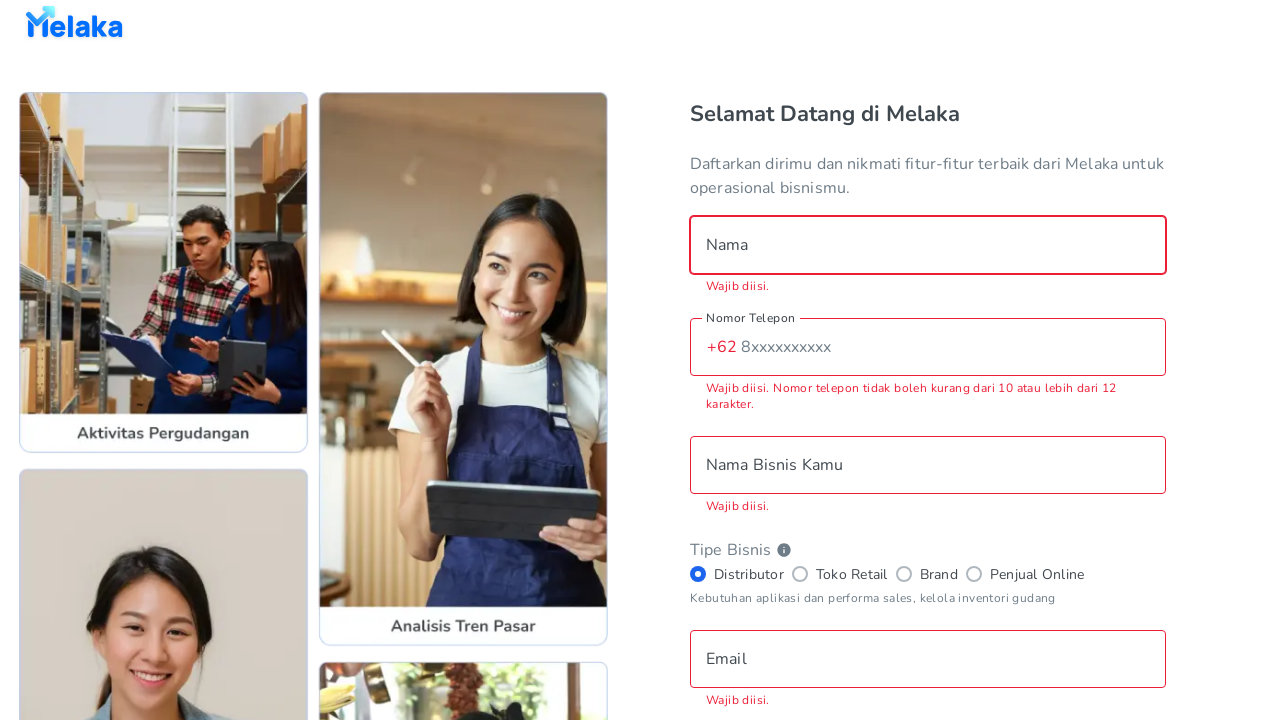